Tests form validation by submitting without selecting the required checkbox field and verifying the error message "This is a required question" appears.

Starting URL: https://docs.google.com/forms/d/e/1FAIpQLSeT6MPuoZm8Ks3TUw9j3lTKeUlwvcVseFeear6OF4ey24Q40g/viewform

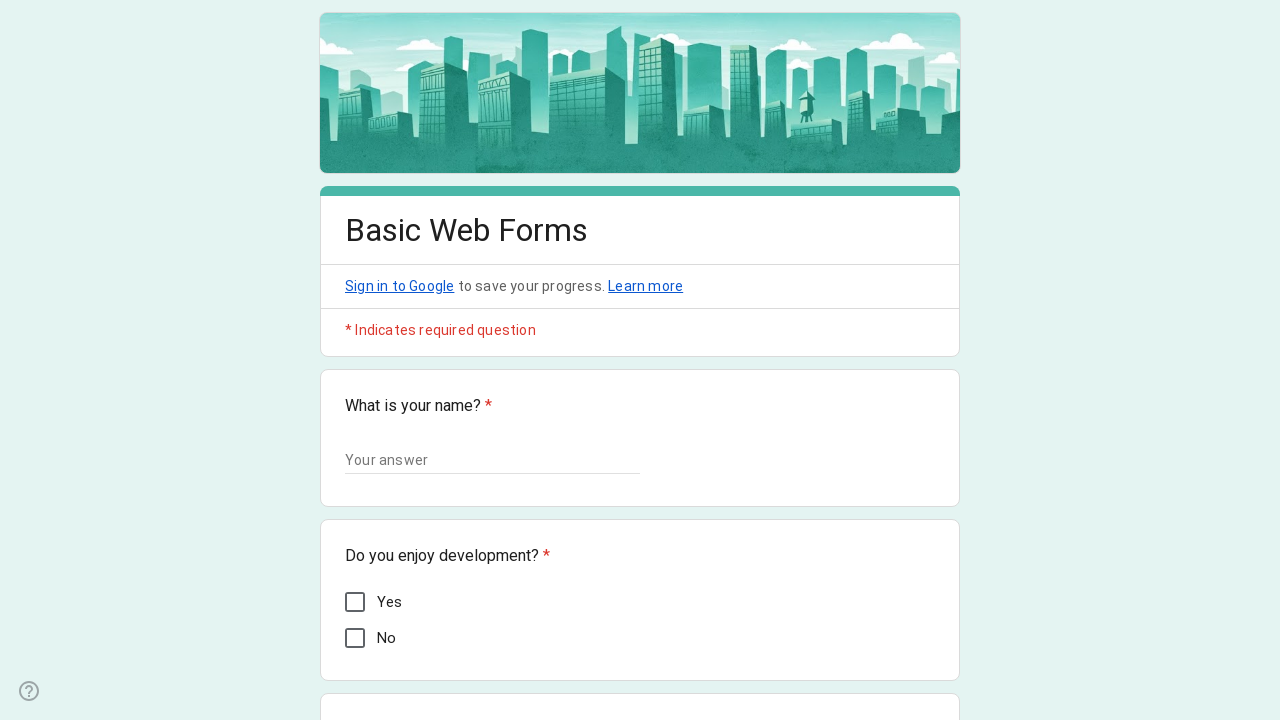

Waited for form to load
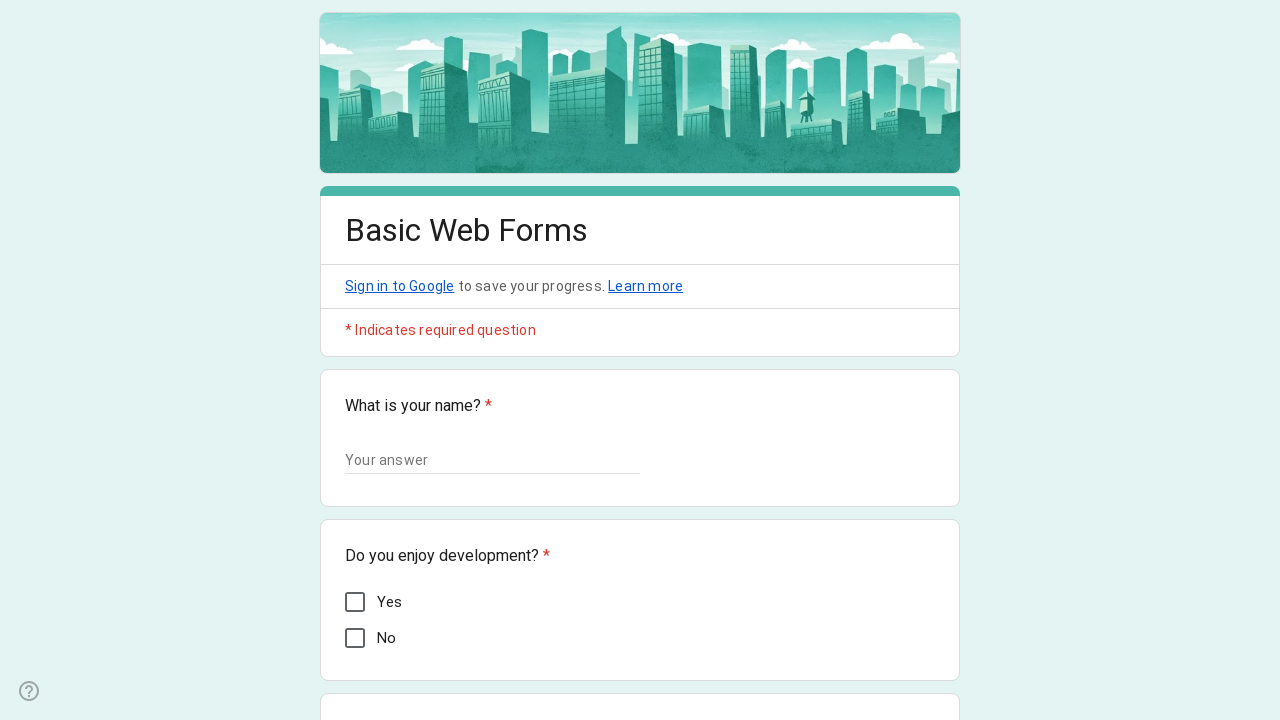

Filled name field with 'Jane Doe' on input[type='text']
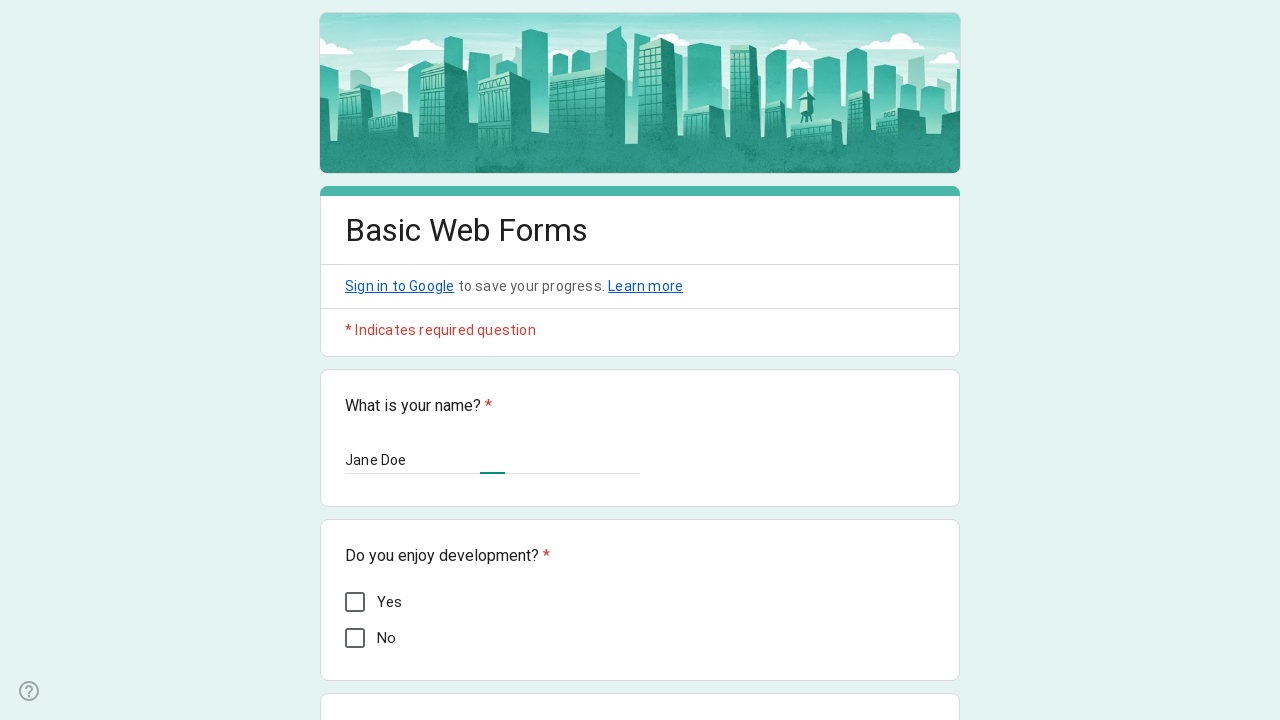

Clicked dropdown to open options at (434, 360) on div[role='listbox']
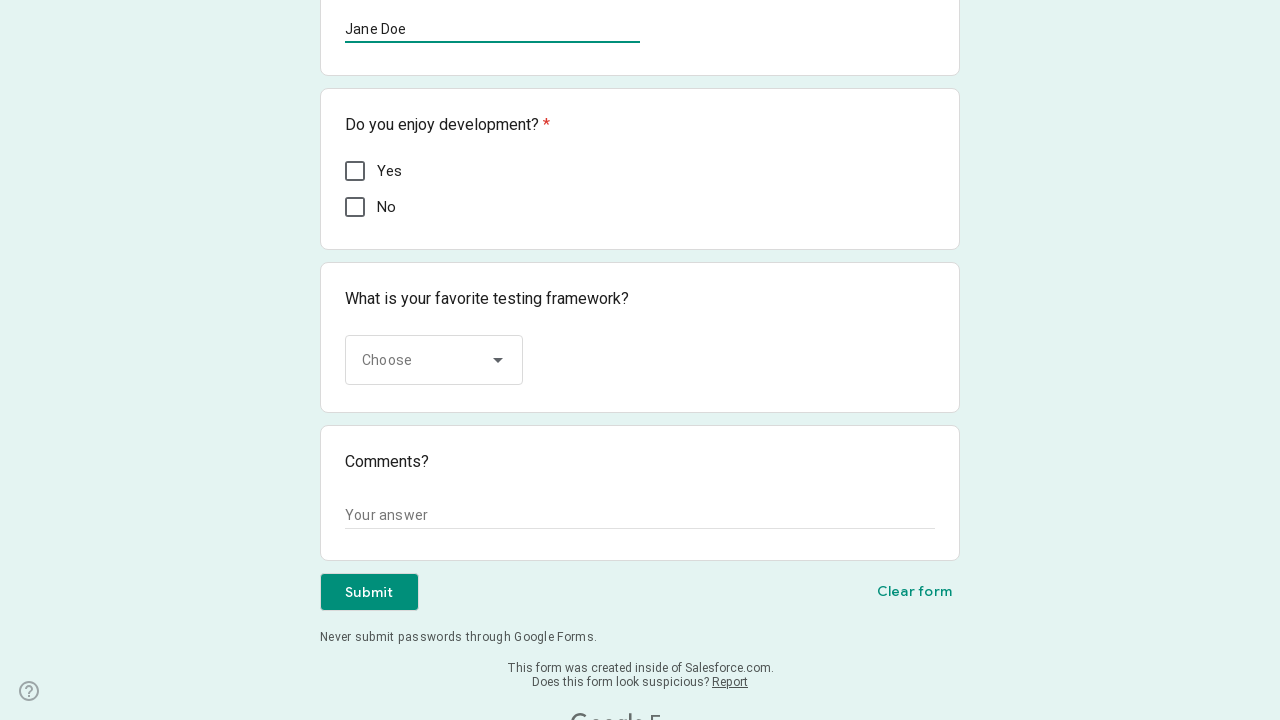

Waited for dropdown options to appear
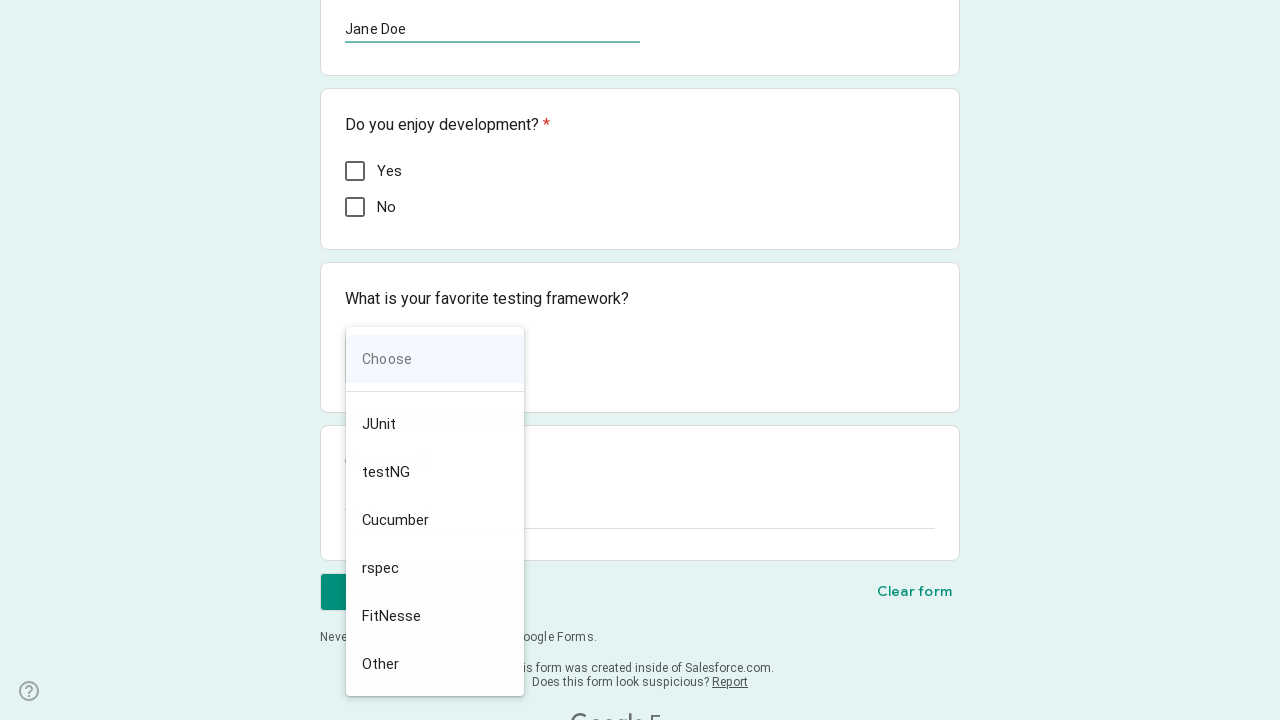

Selected 'Cucumber' from dropdown at (435, 520) on div[role='option']:has-text('Cucumber')
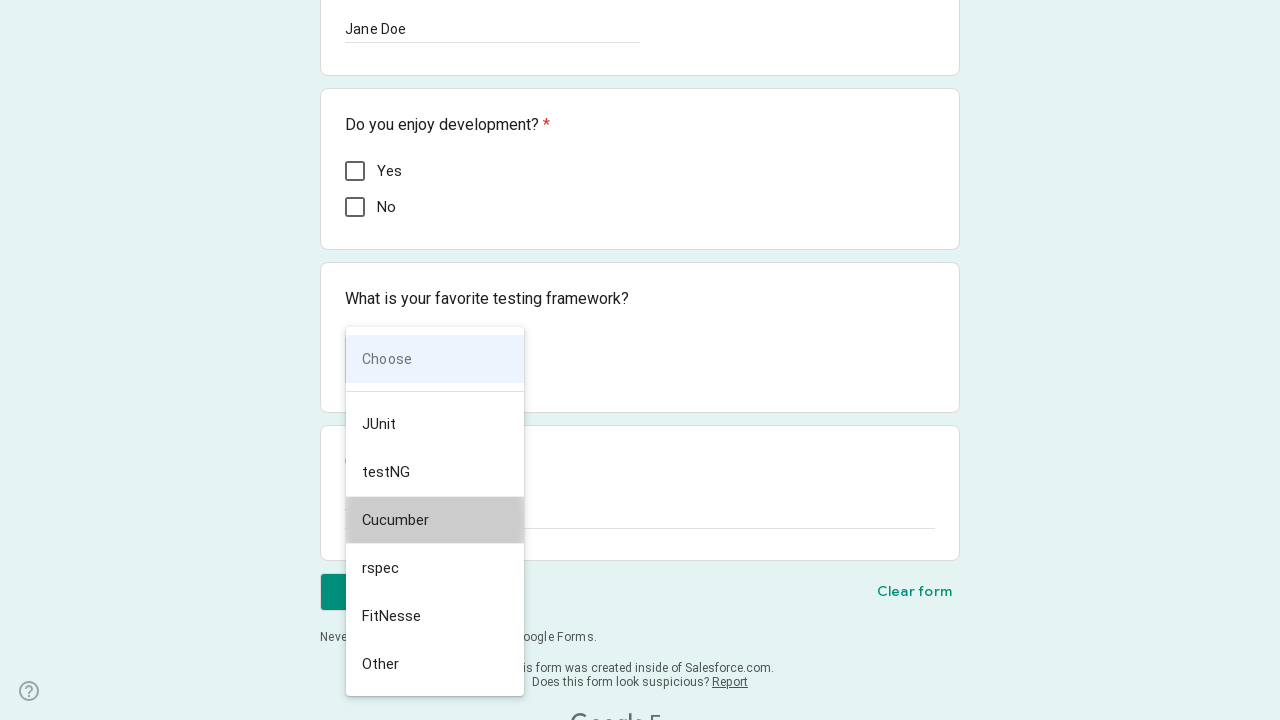

Filled comments field with validation test message on textarea
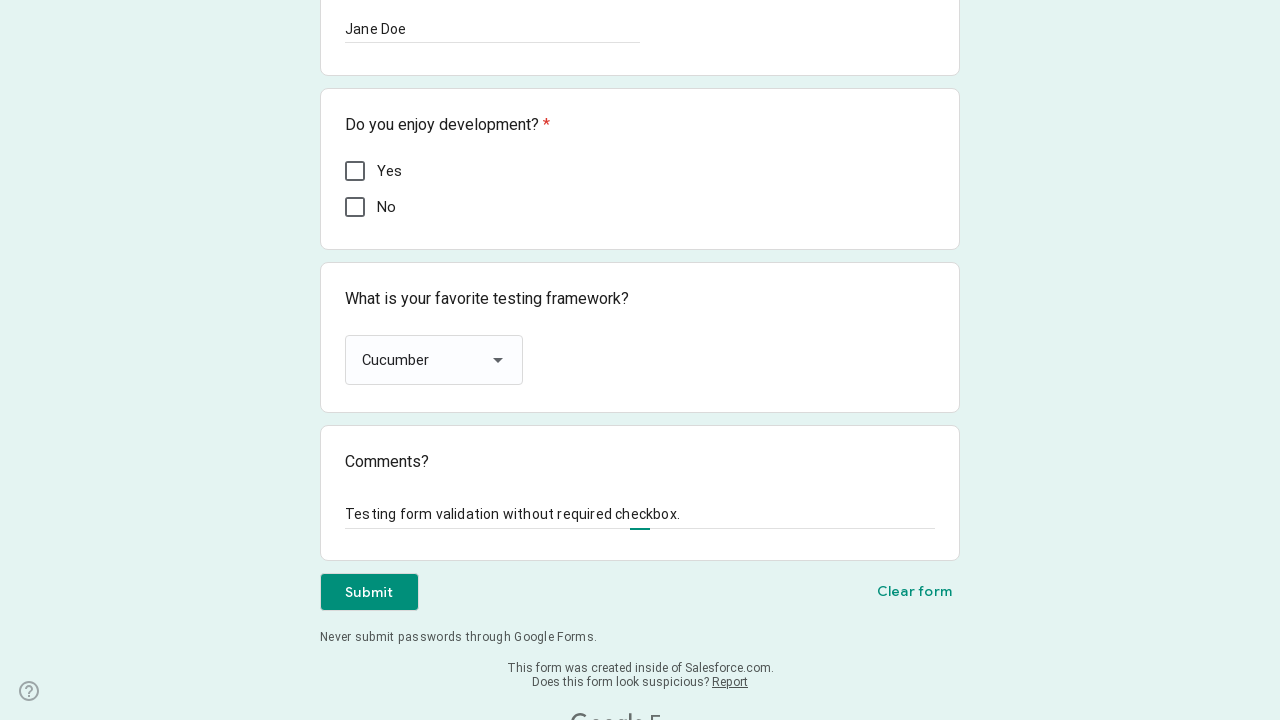

Clicked Submit button without selecting required checkbox at (369, 592) on div[role='button']:has-text('Submit')
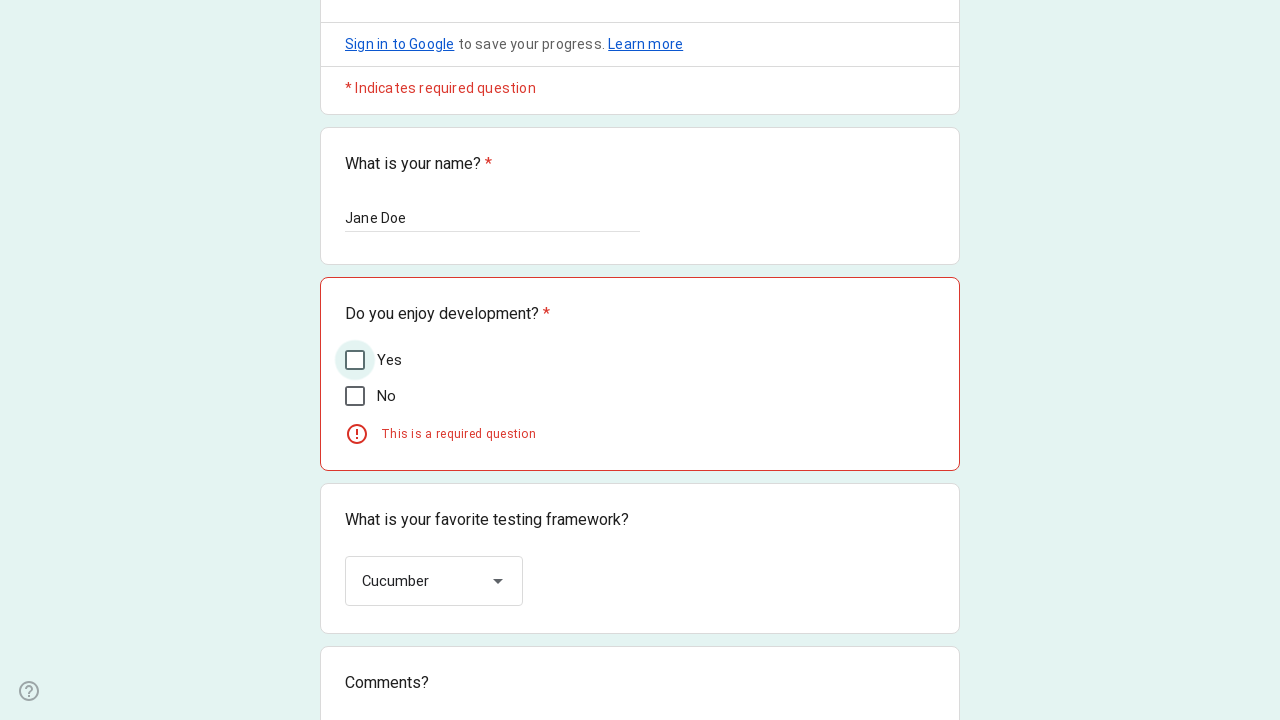

Verified error message 'This is a required question' appeared
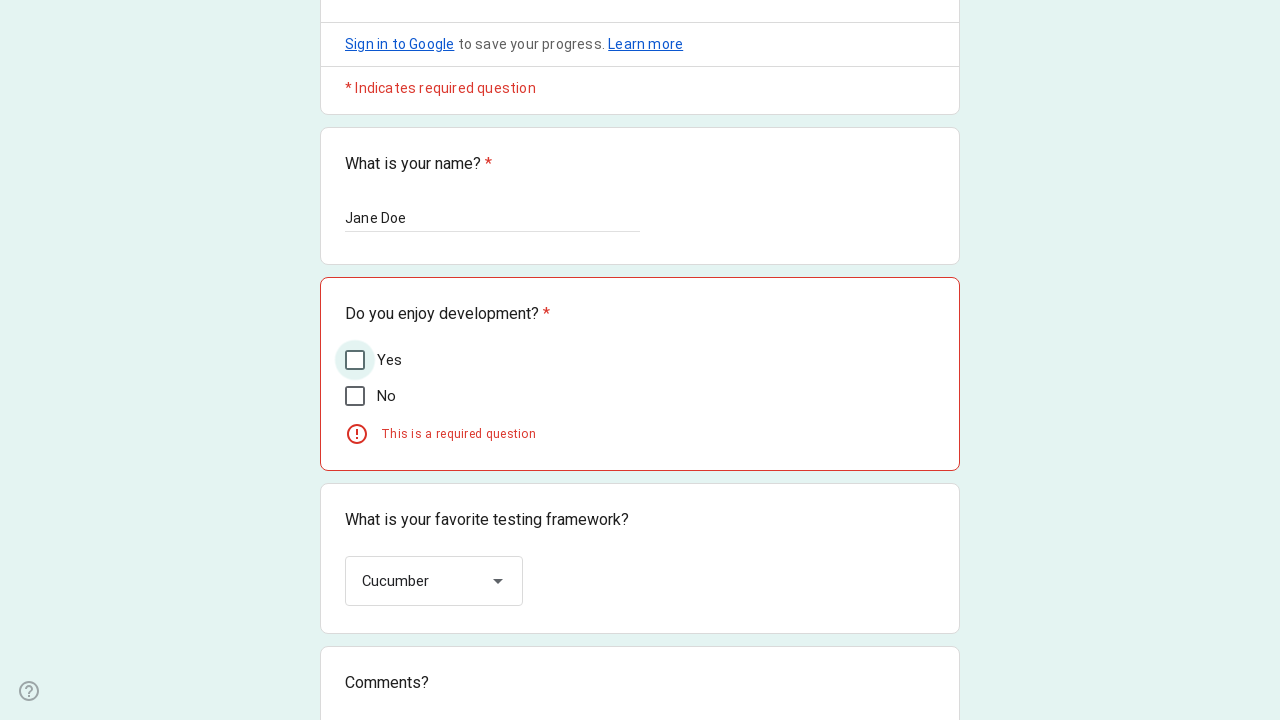

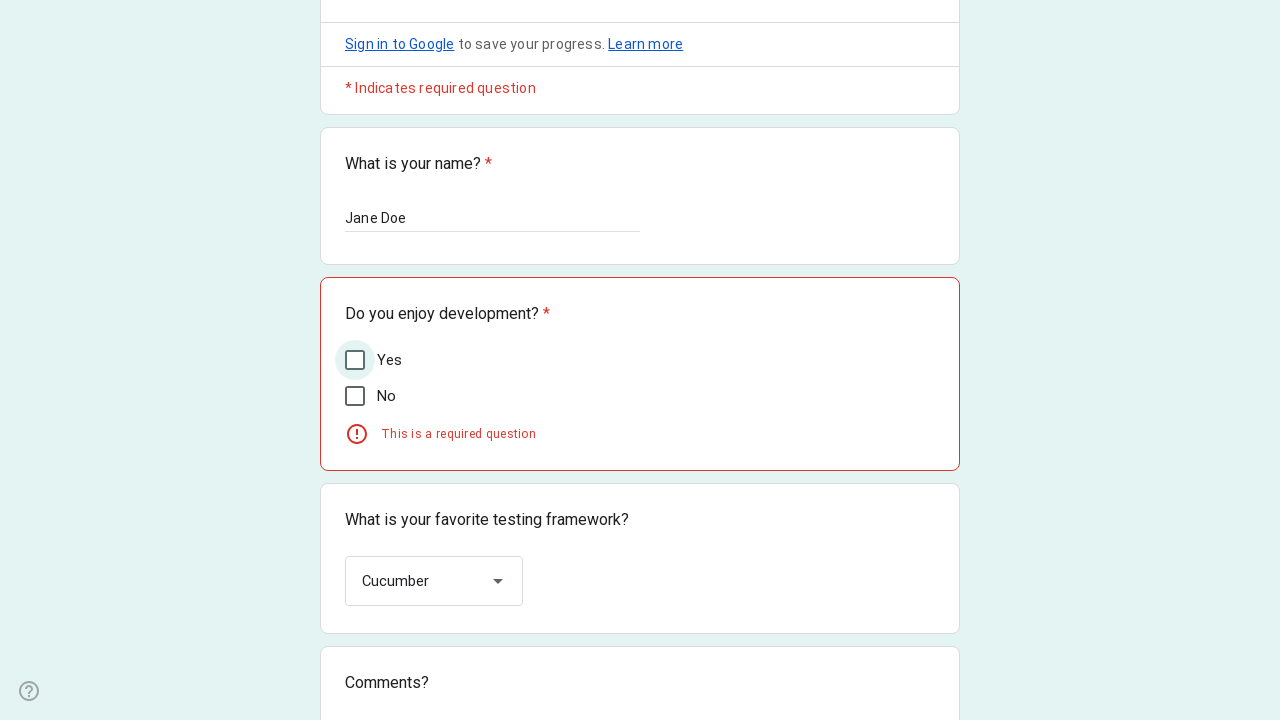